Tests the friends search functionality on a Uma Musume game wiki page by opening the search modal, selecting filter options from dropdowns (star ratings), and submitting the search.

Starting URL: https://gamewith.jp/uma-musume/article/show/260740

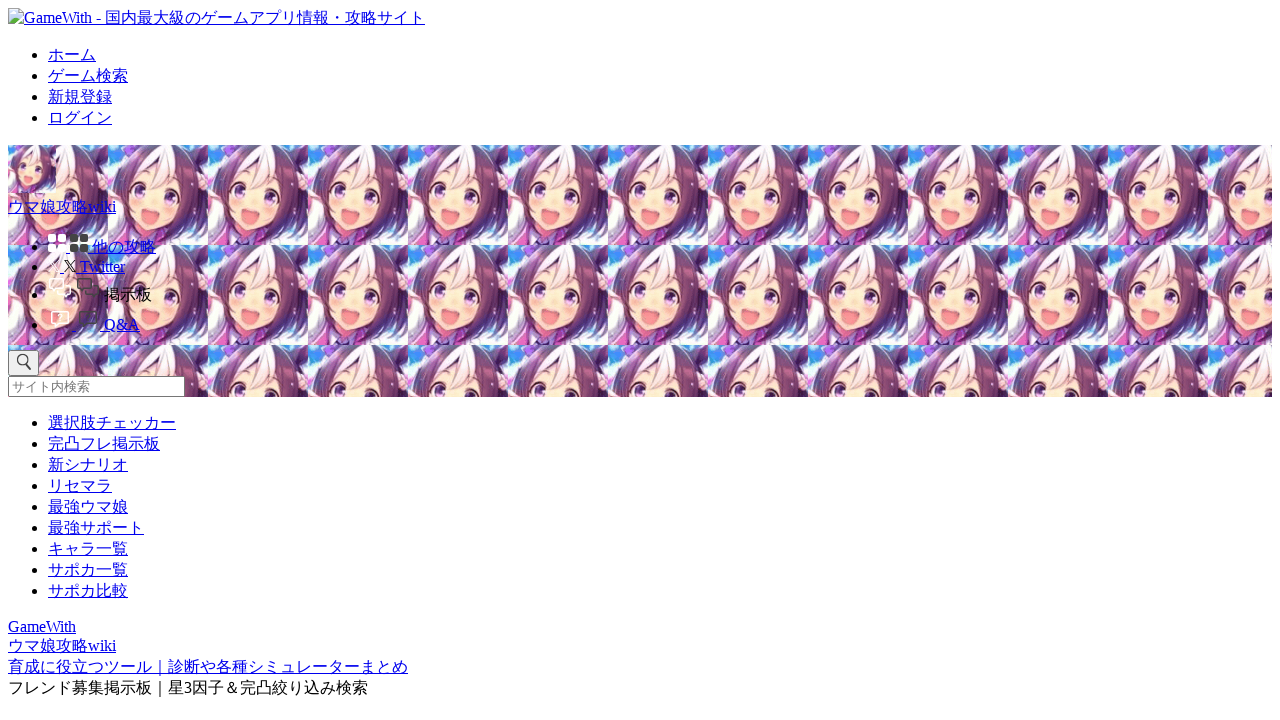

Waited for friends list custom element to load
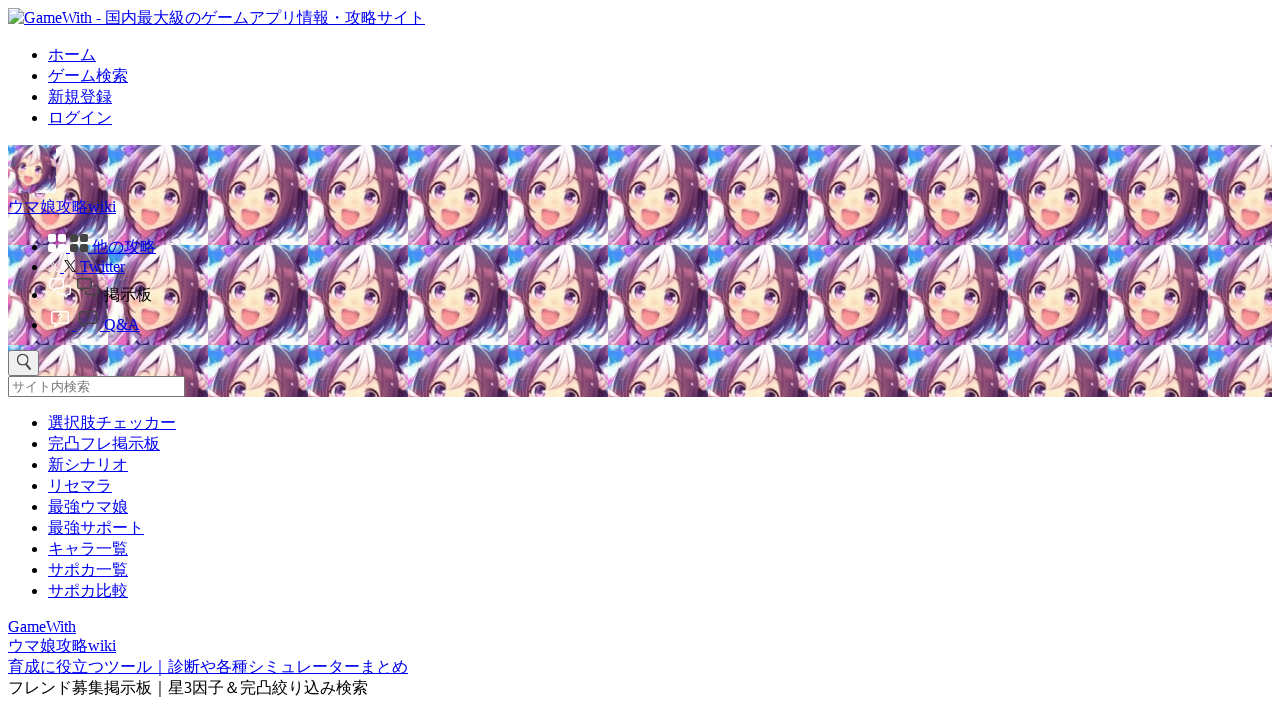

Scrolled friends list element into view
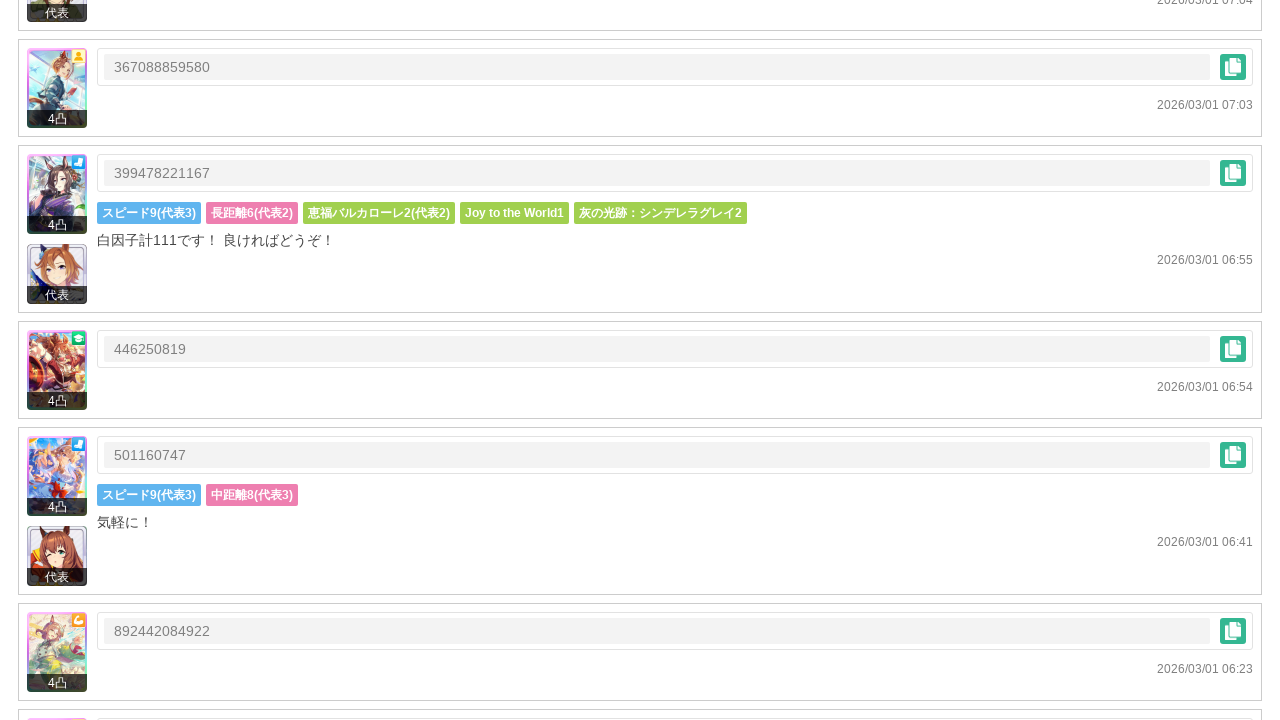

Clicked search button to open search modal at (640, 360) on gds-umamusume-friends-list >> css=.-r-umamusume-friends-list__search-wrap button
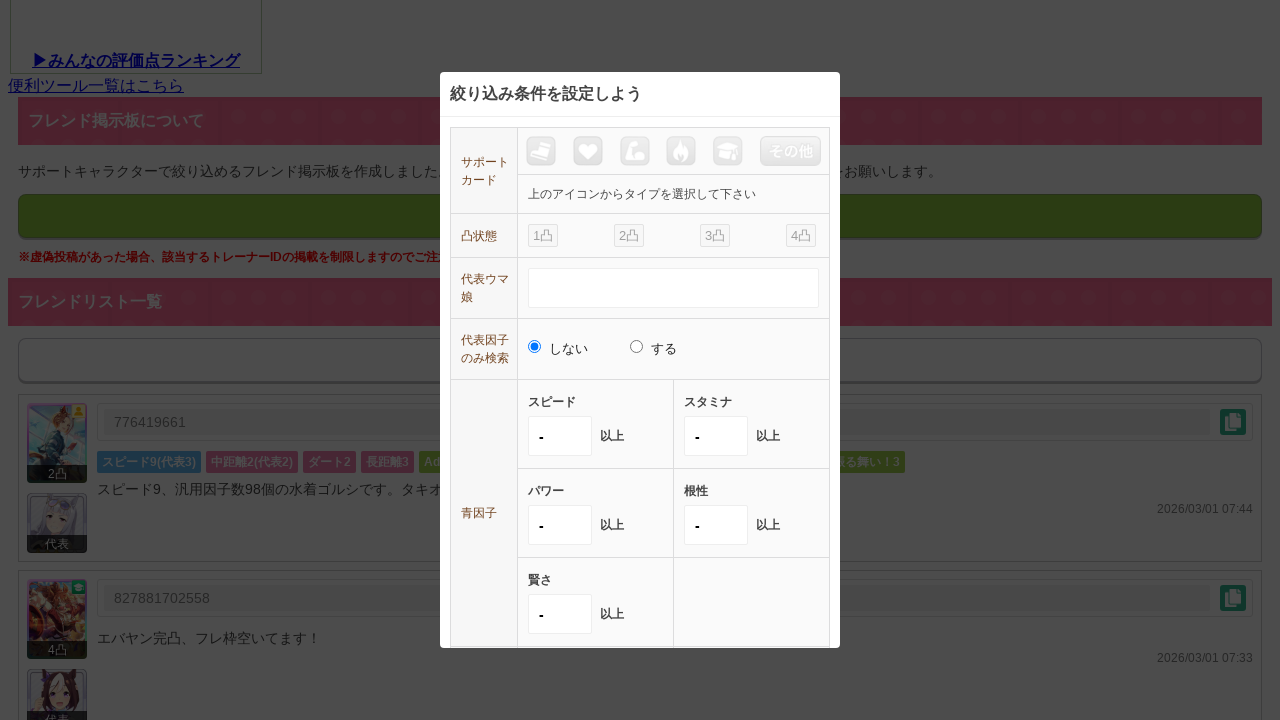

Waited for search modal to appear
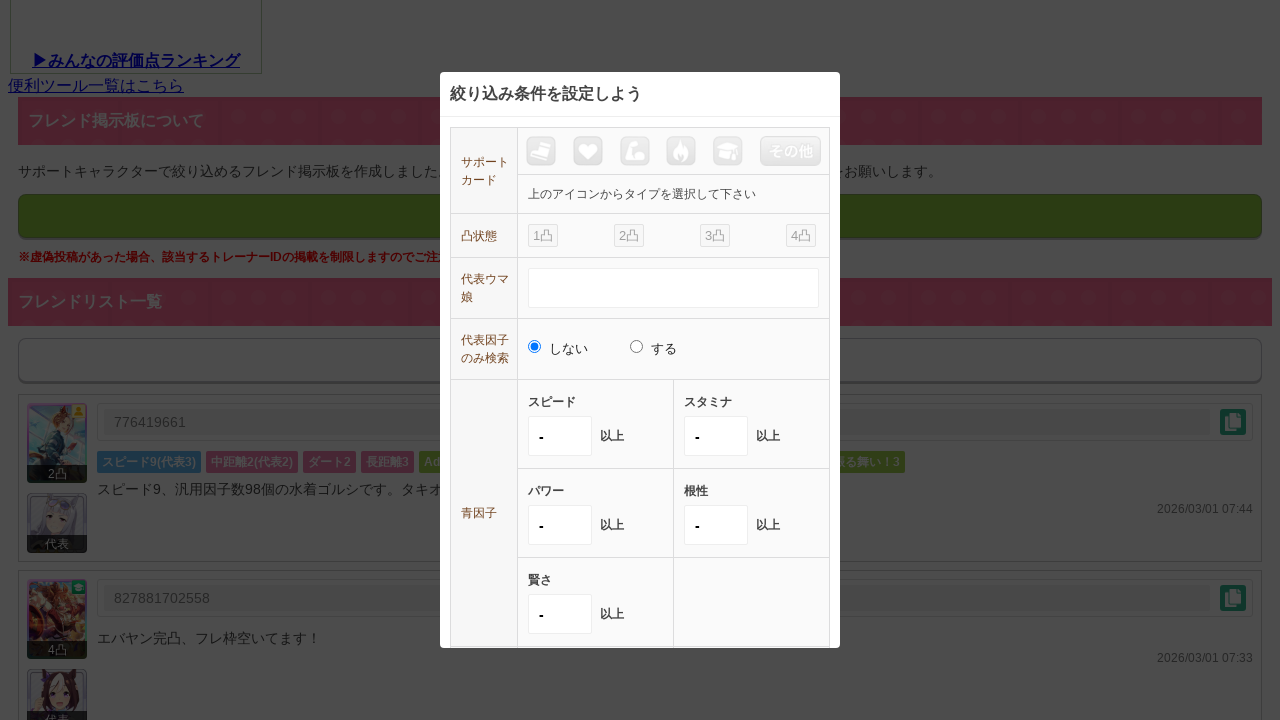

Selected ☆6 from blue2 dropdown filter on gds-umamusume-friends-list >> css=div.-r-common-modal__container ul > li:nth-of-
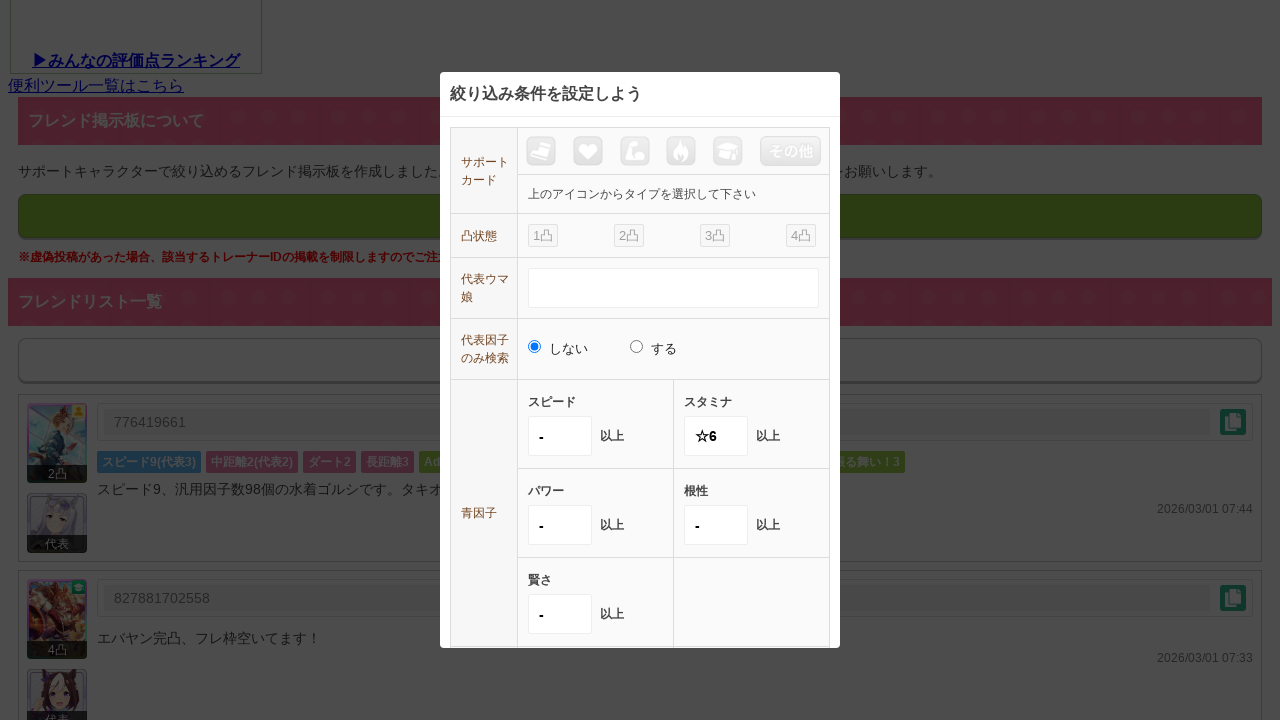

Waited for ☆6 selection to register
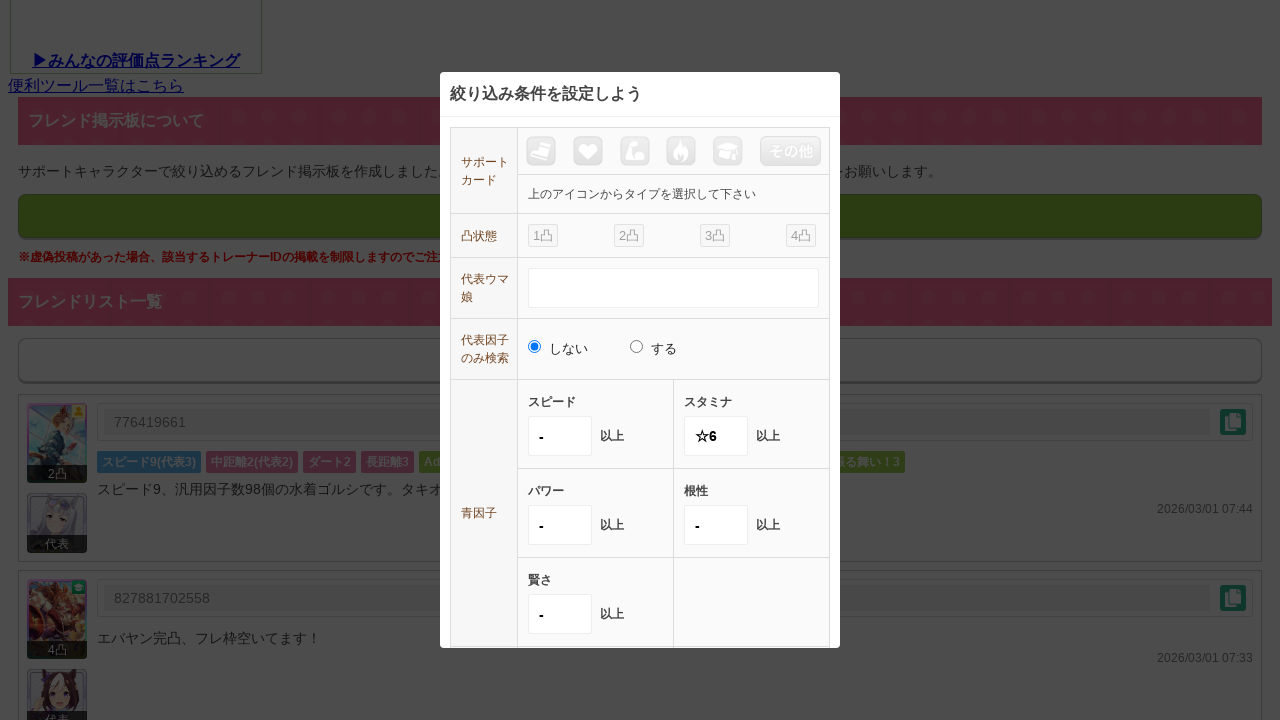

Selected ☆9 from redb1 dropdown filter on gds-umamusume-friends-list >> css=div.-r-common-modal__container ul > li:nth-of-
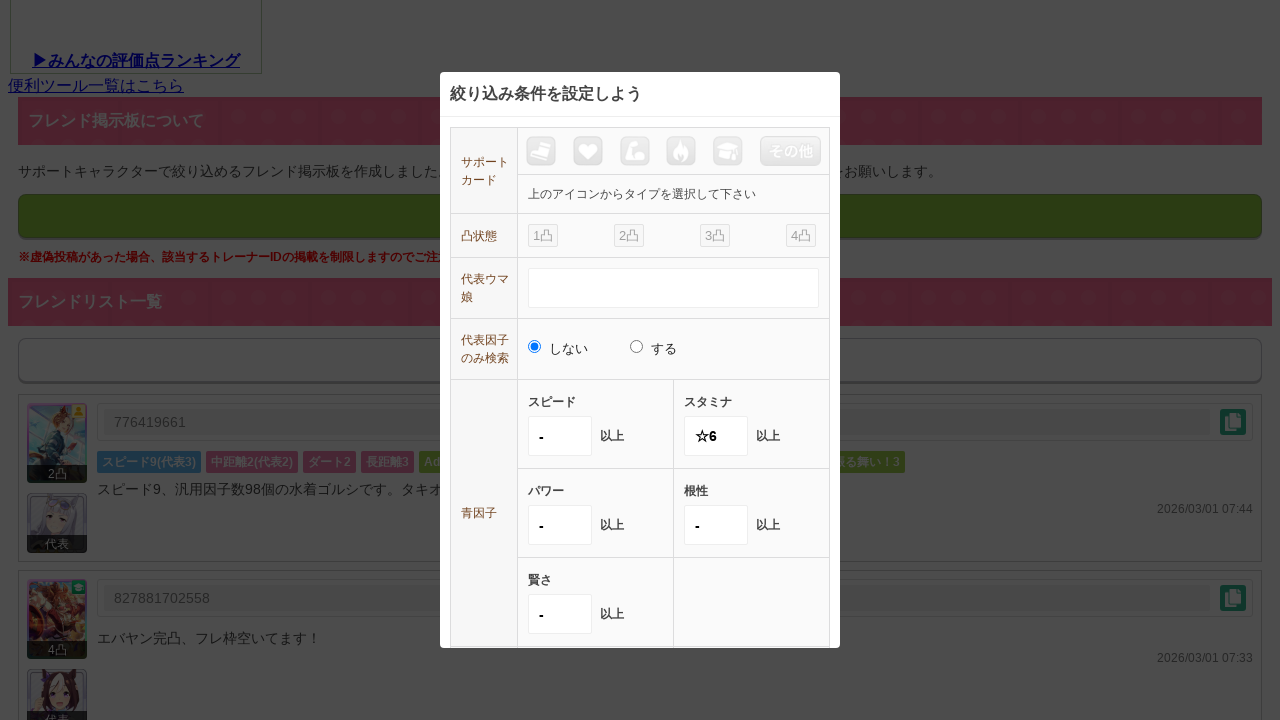

Waited for ☆9 selection to register
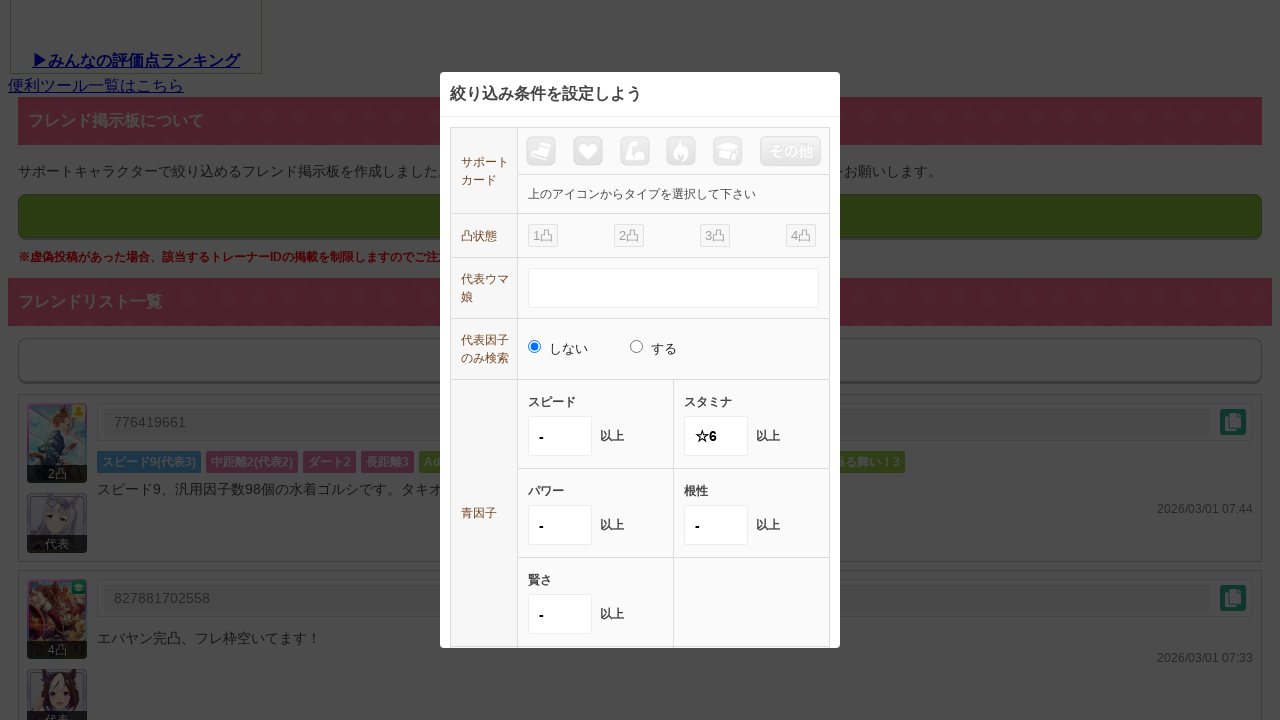

Clicked search button to submit friends search at (640, 584) on gds-umamusume-friends-list >> css=div.-r-common-modal__container .-r-umamusume-f
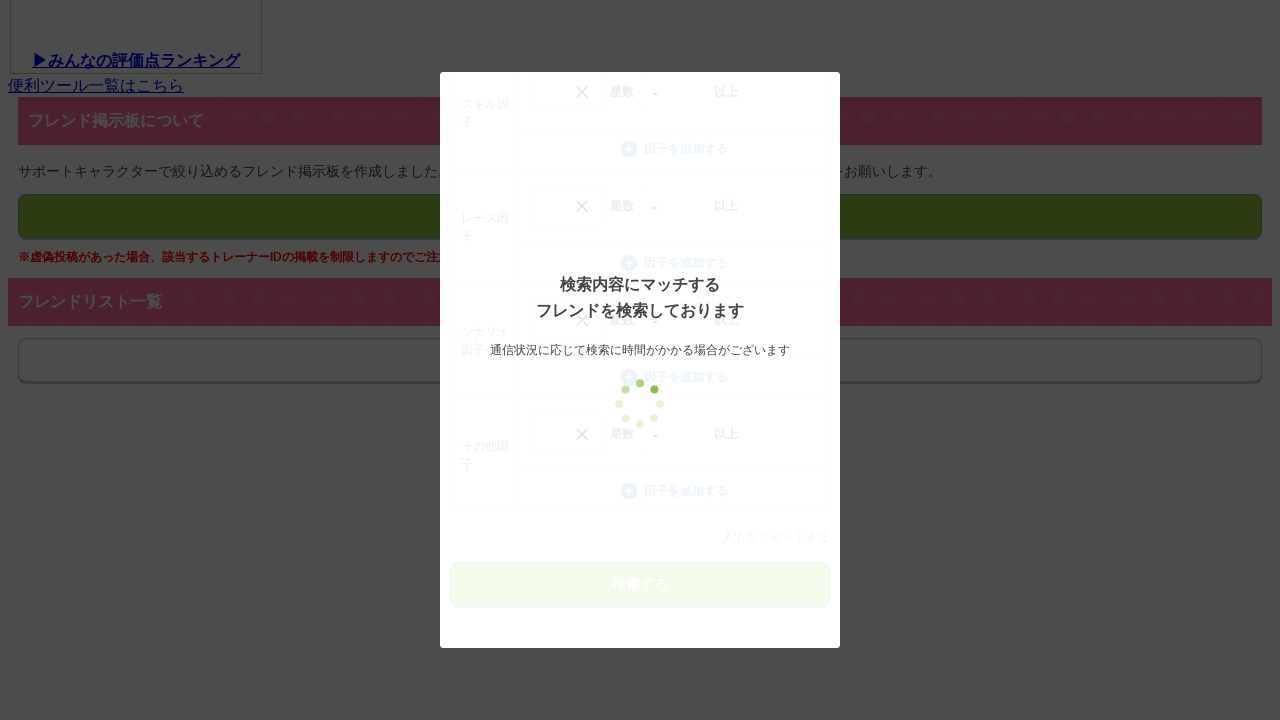

Search results loaded successfully
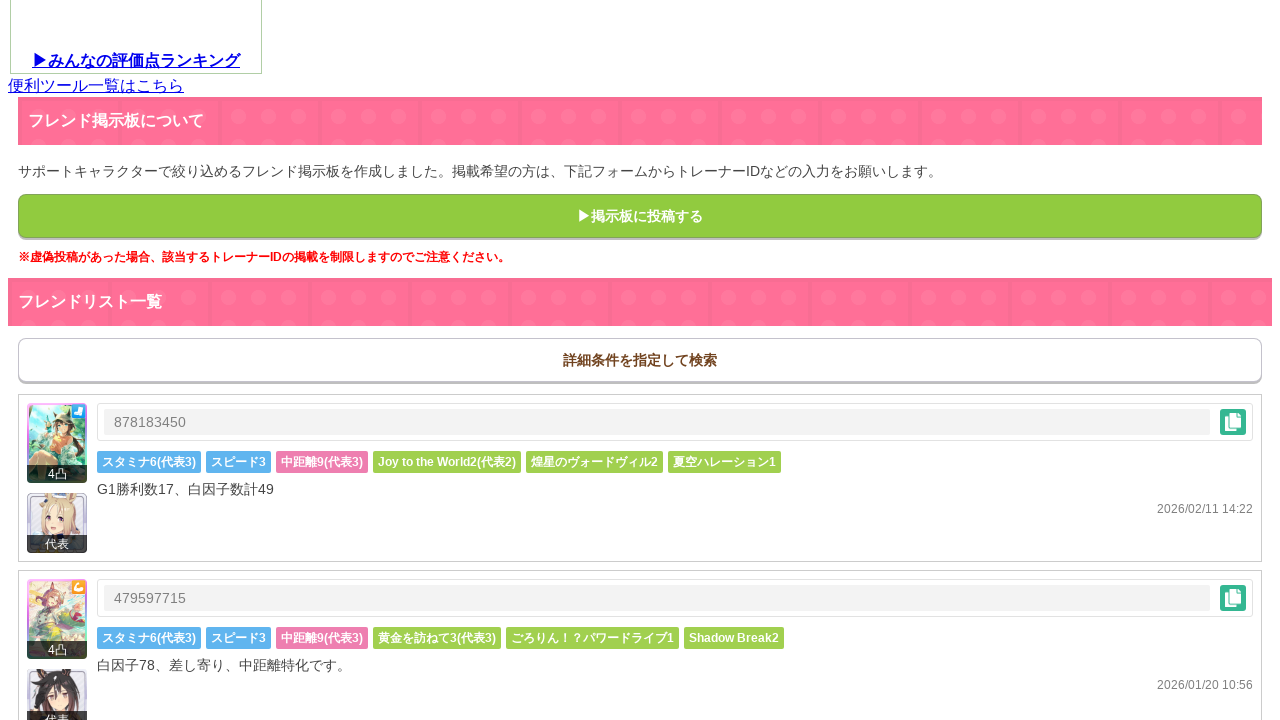

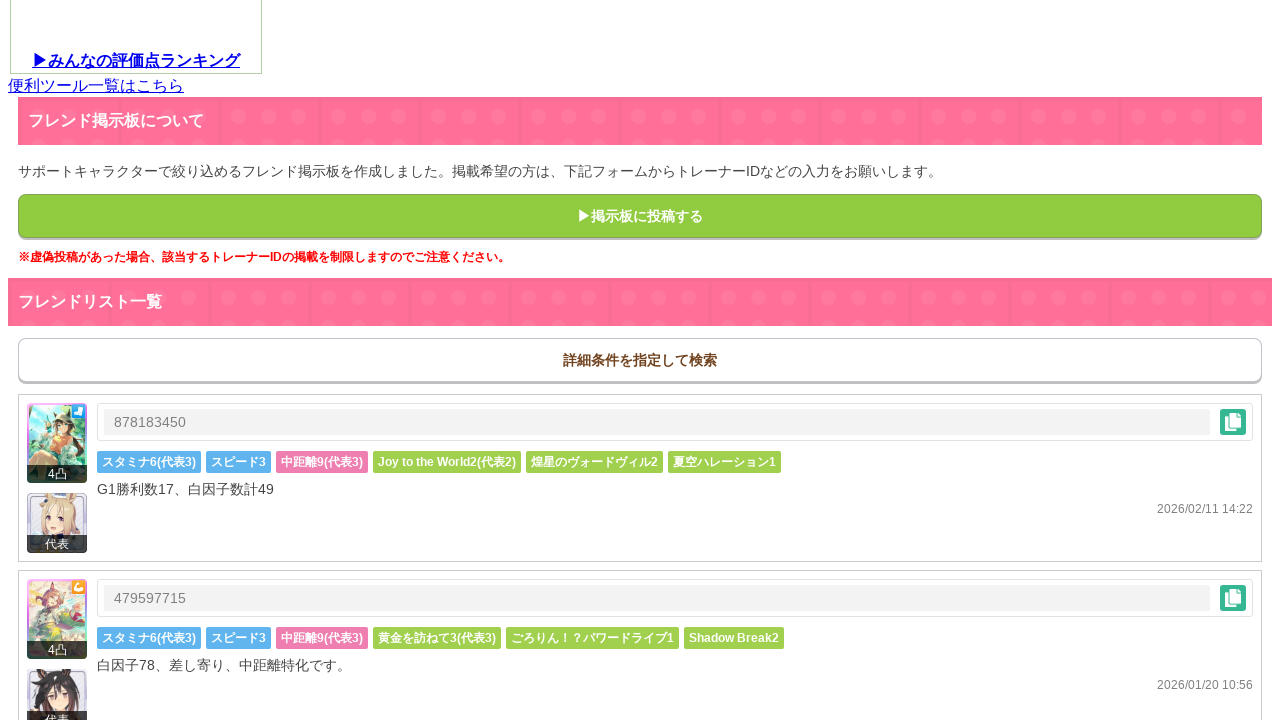